Tests finding a link by its text (calculated from a mathematical formula), clicking it, then filling out a form with personal information (first name, last name, city, country) and submitting it.

Starting URL: http://suninjuly.github.io/find_link_text

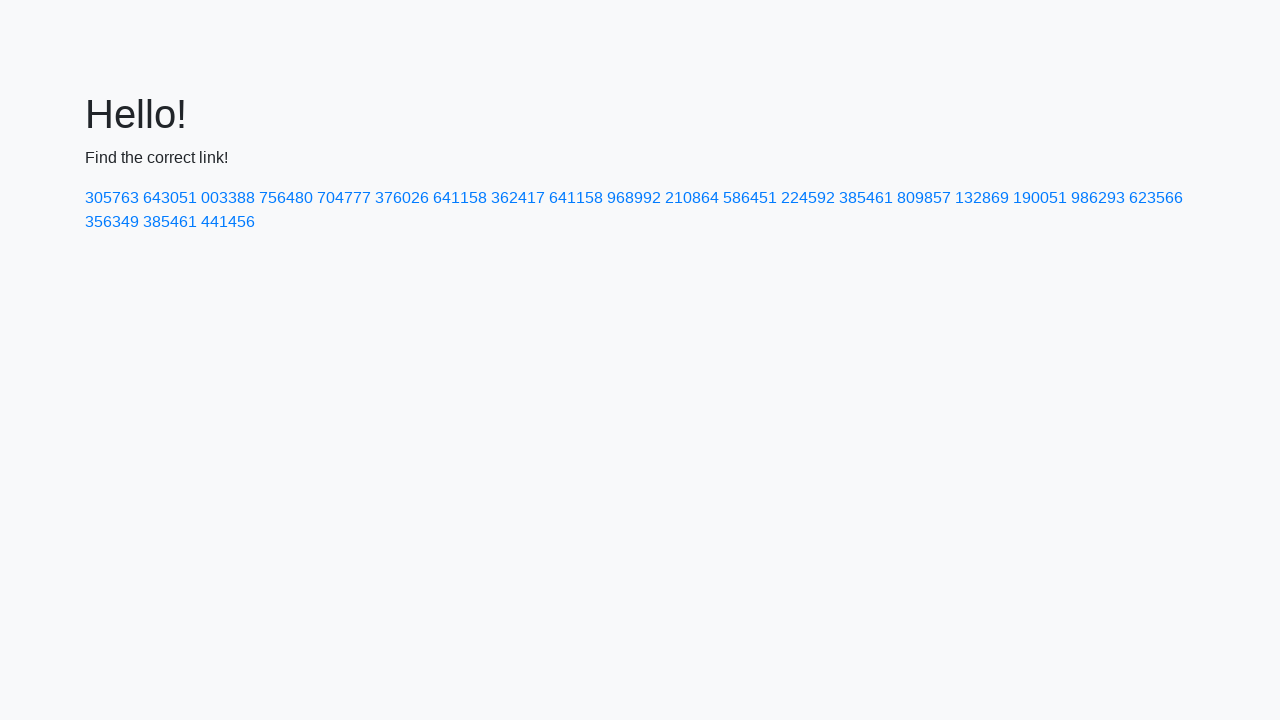

Clicked link with calculated text '224592' at (808, 198) on text=224592
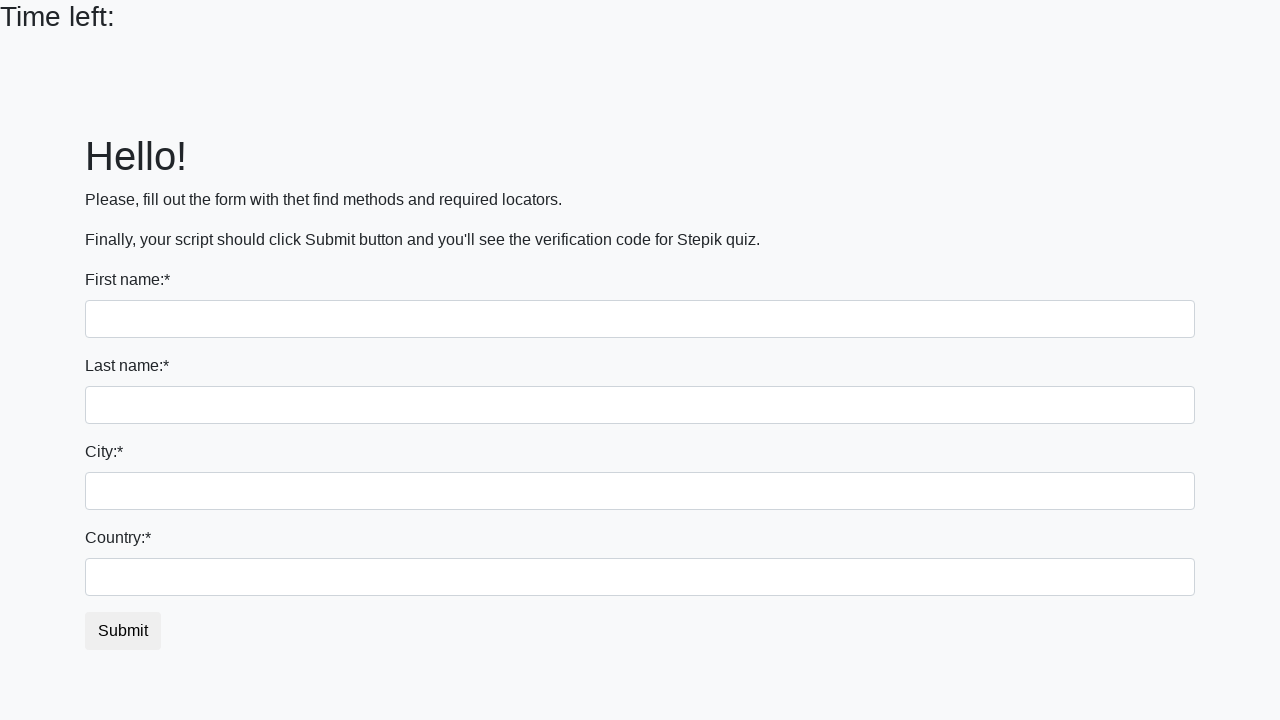

Filled first name field with 'Ivan' on input
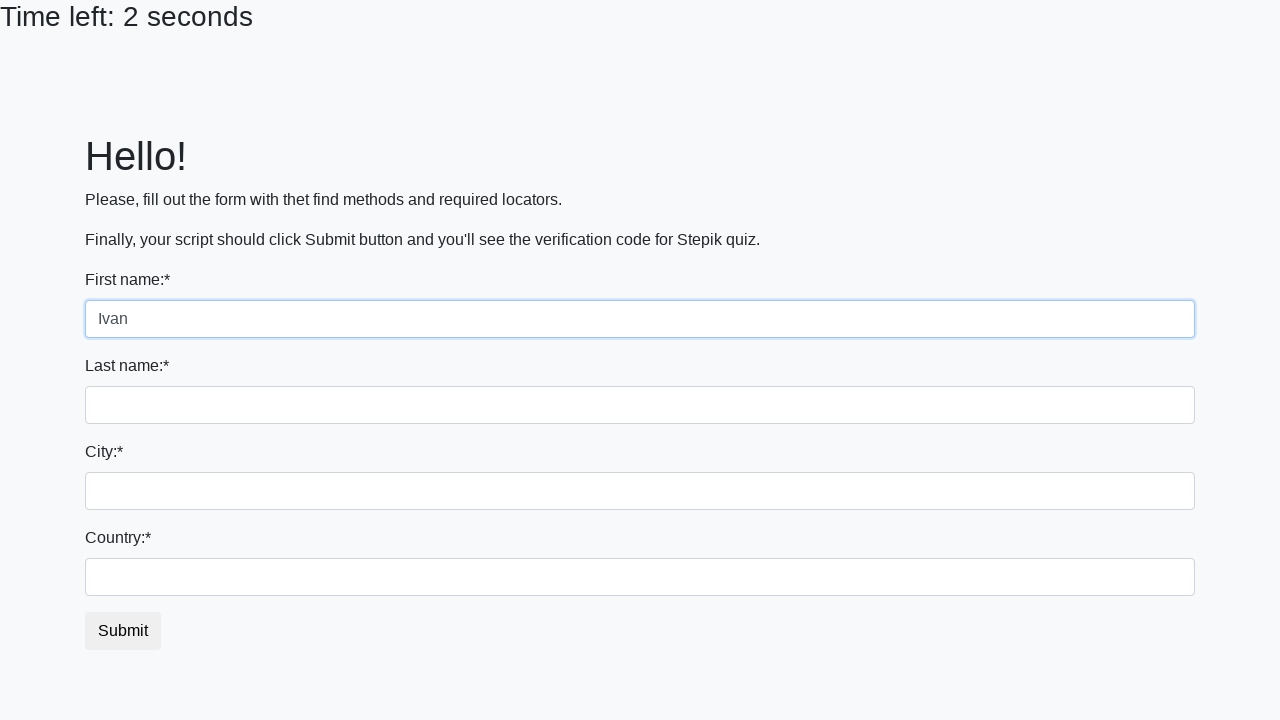

Filled last name field with 'Petrov' on input[name='last_name']
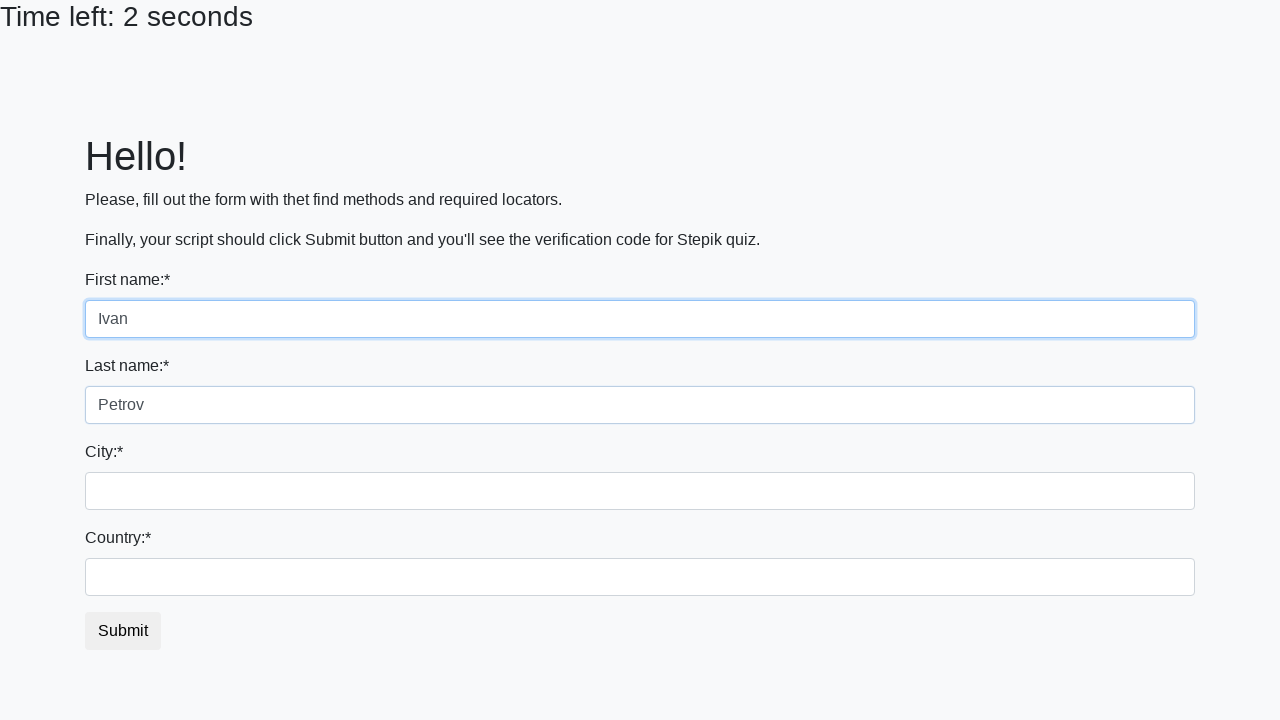

Filled city field with 'Smolensk' on .form-control.city
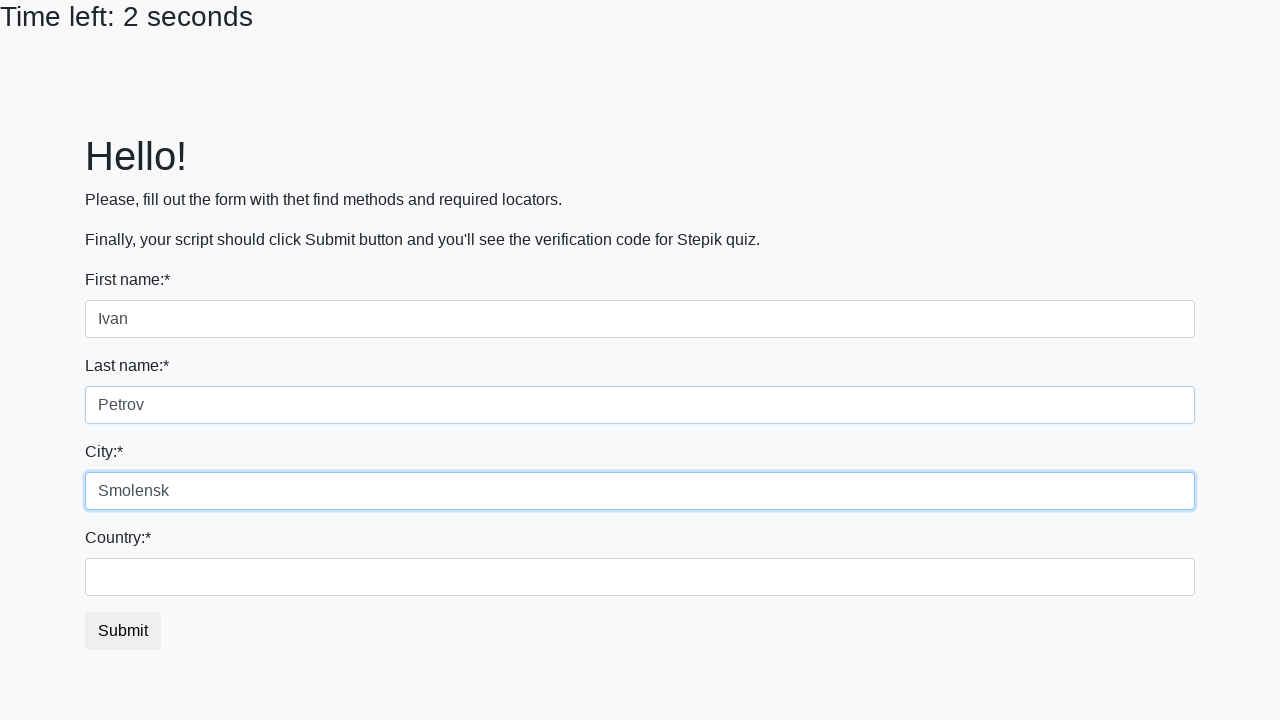

Filled country field with 'Russia' on #country
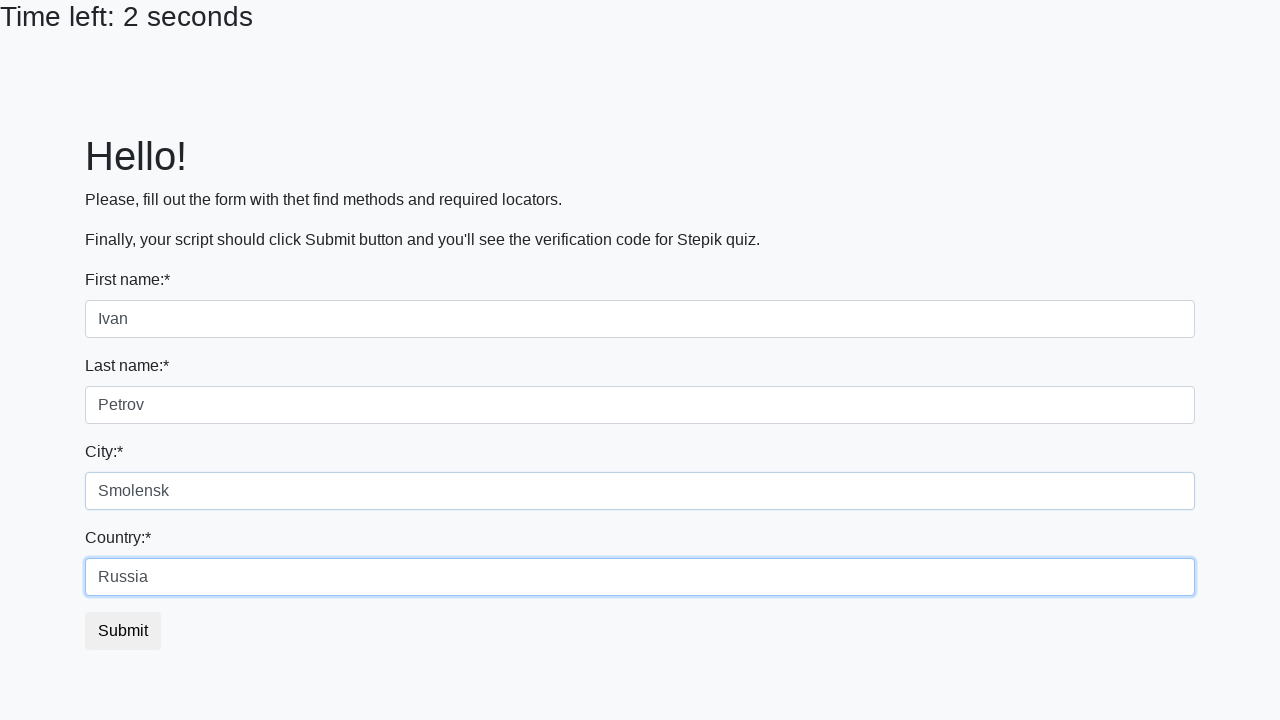

Clicked submit button to submit form at (123, 631) on button.btn
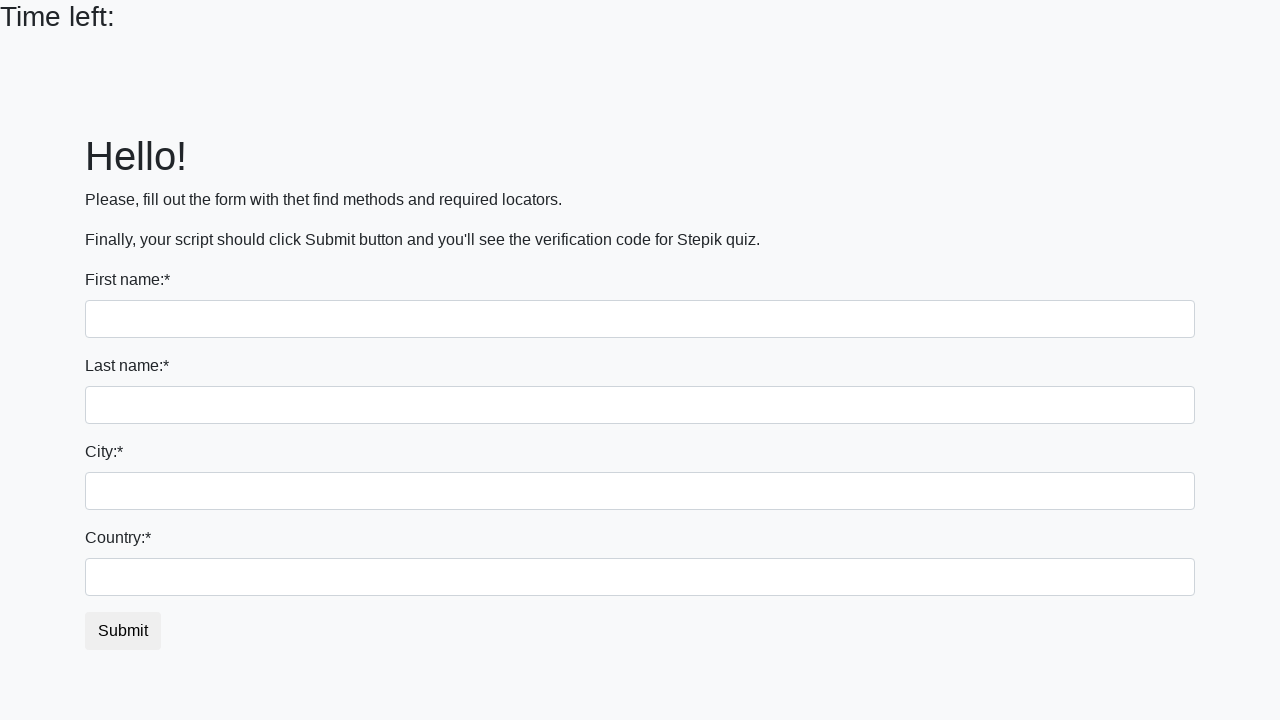

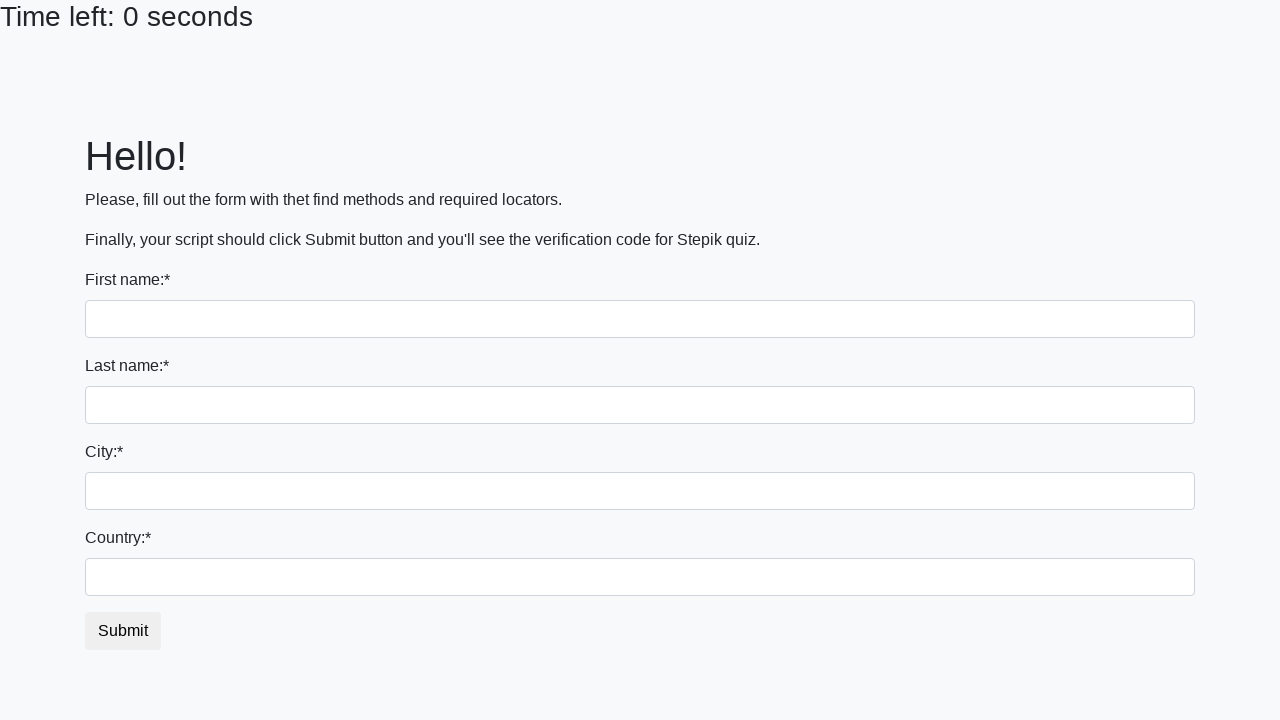